Navigates to the Automation Exercise homepage and verifies the page loads successfully by checking the URL.

Starting URL: https://automationexercise.com/

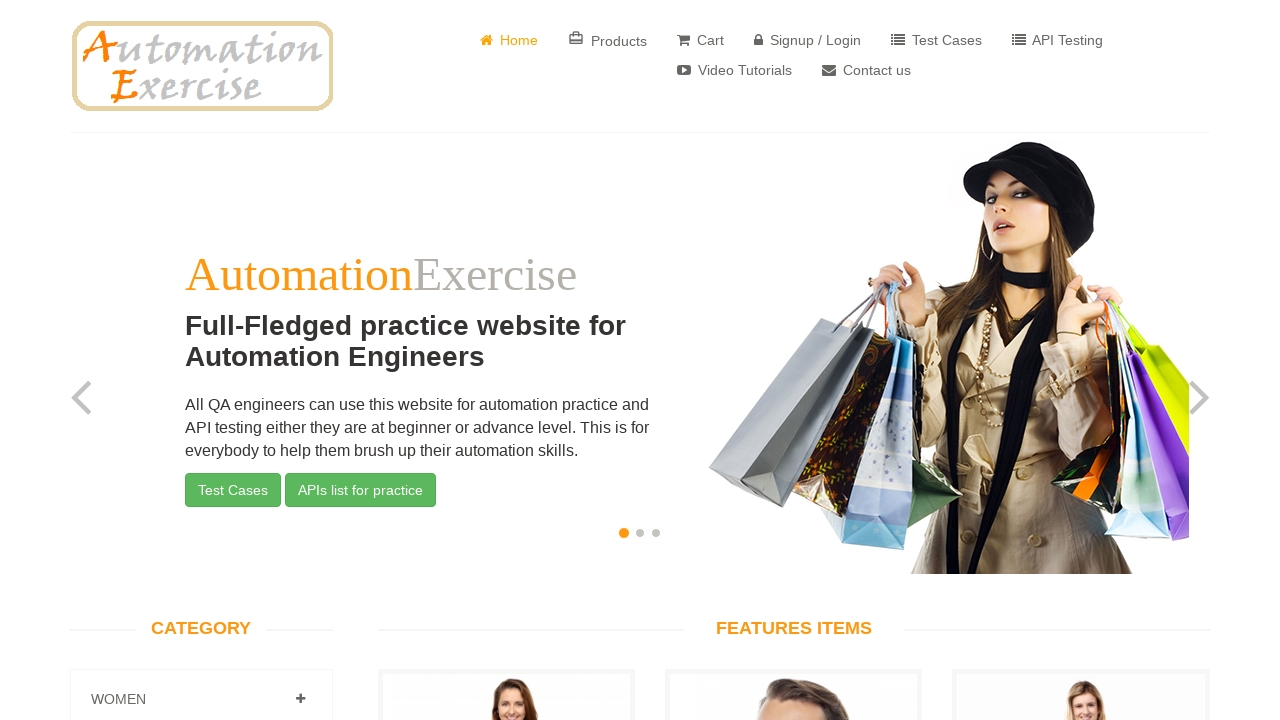

Waited for Automation Exercise homepage to load and URL verified
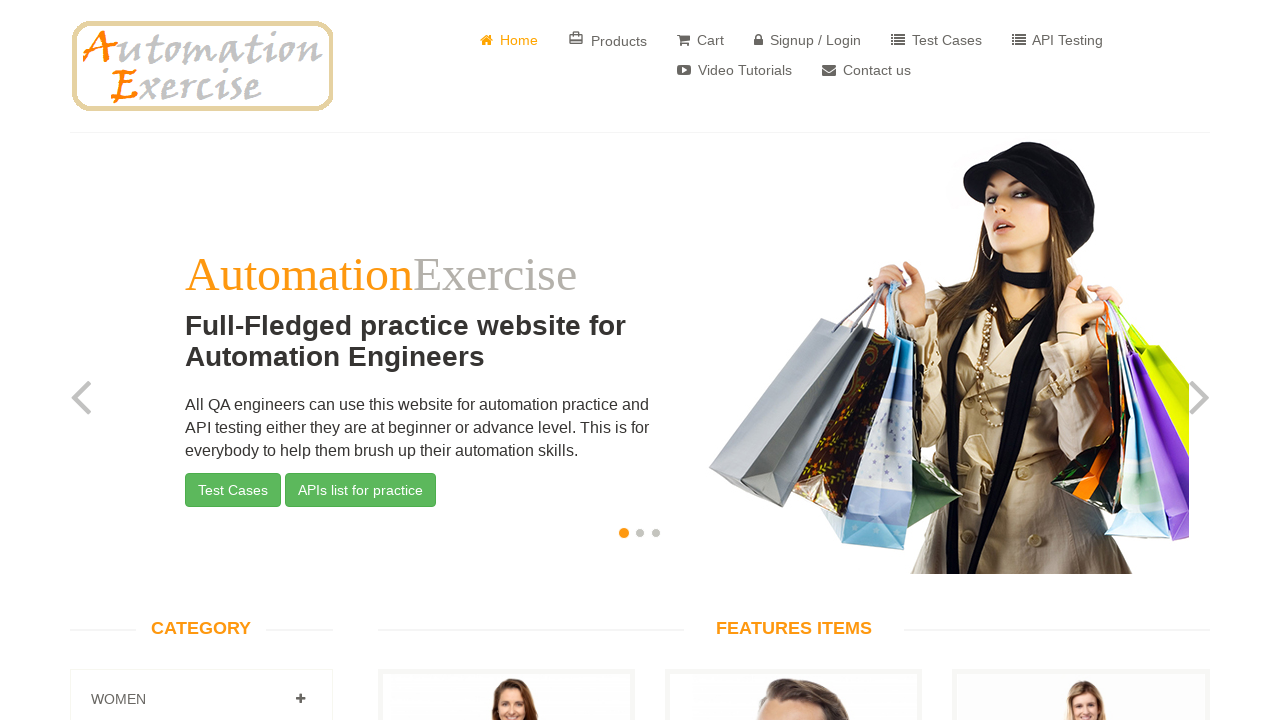

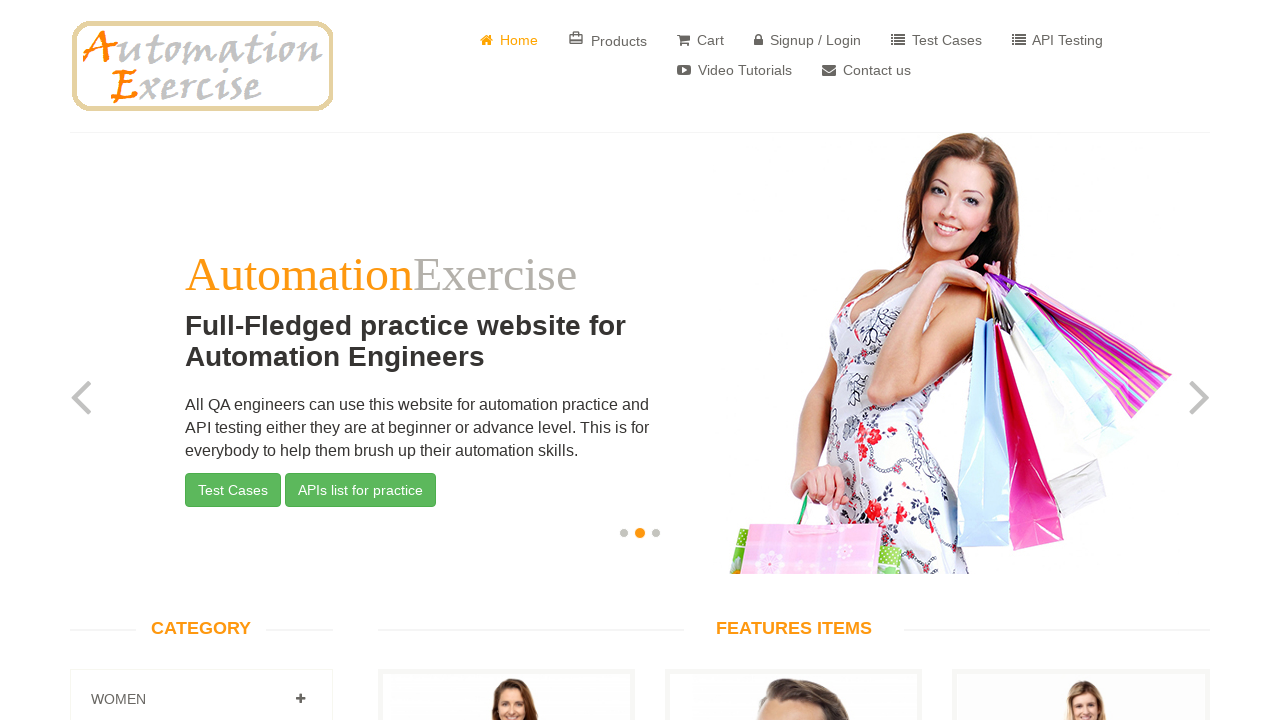